Tests horizontal scrolling functionality by scrolling left and then right on a dashboard page using JavaScript execution.

Starting URL: https://dashboards.handmadeinteractive.com/jasonlove/

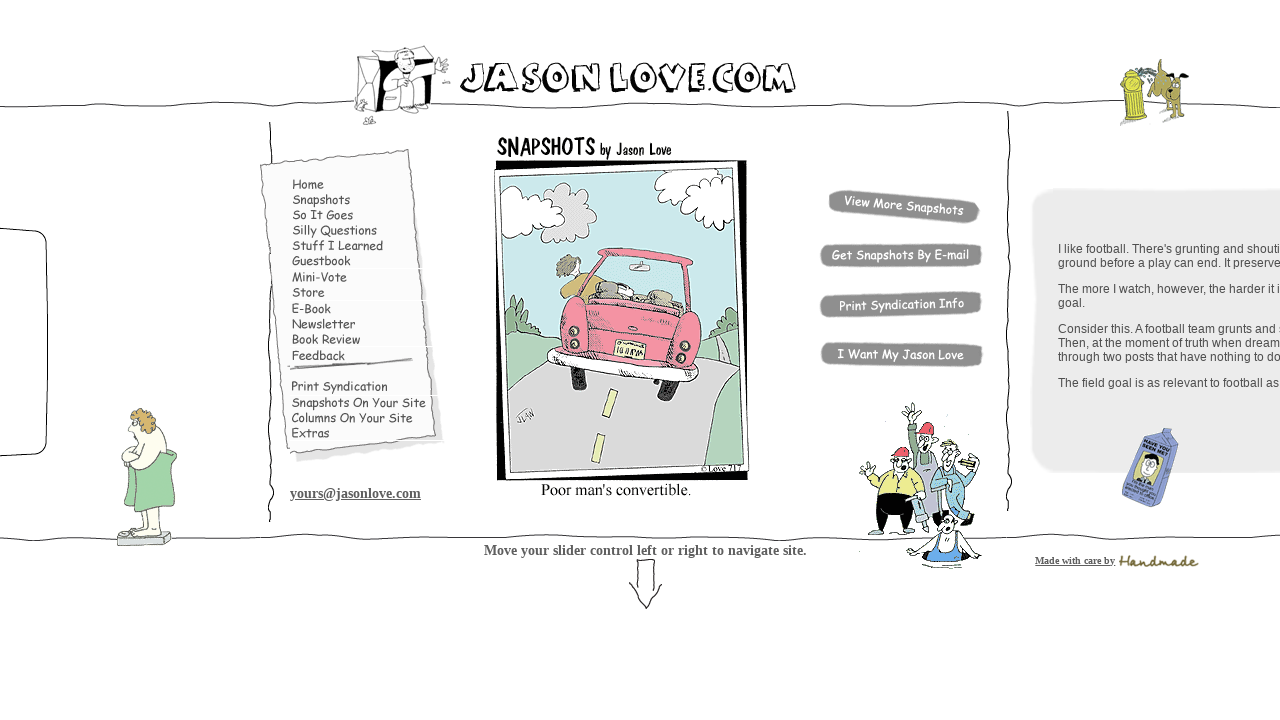

Waited for page to load with domcontentloaded state
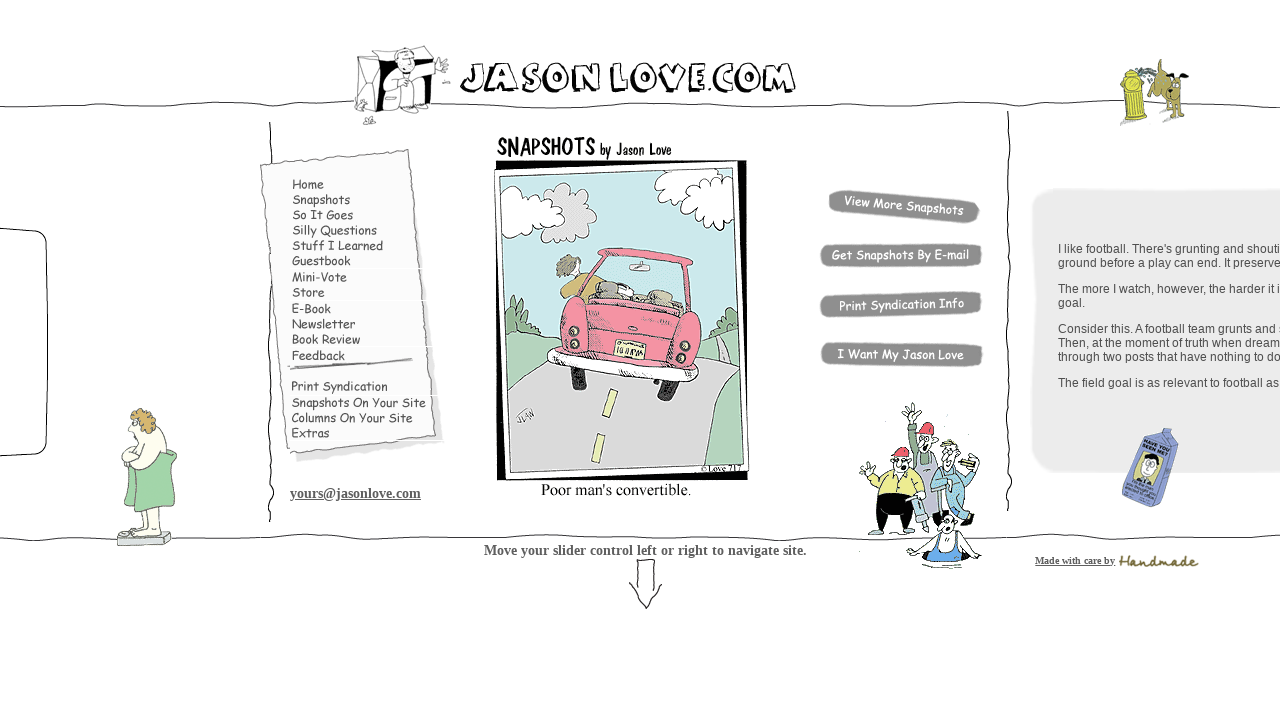

Scrolled left by 5000 pixels using JavaScript
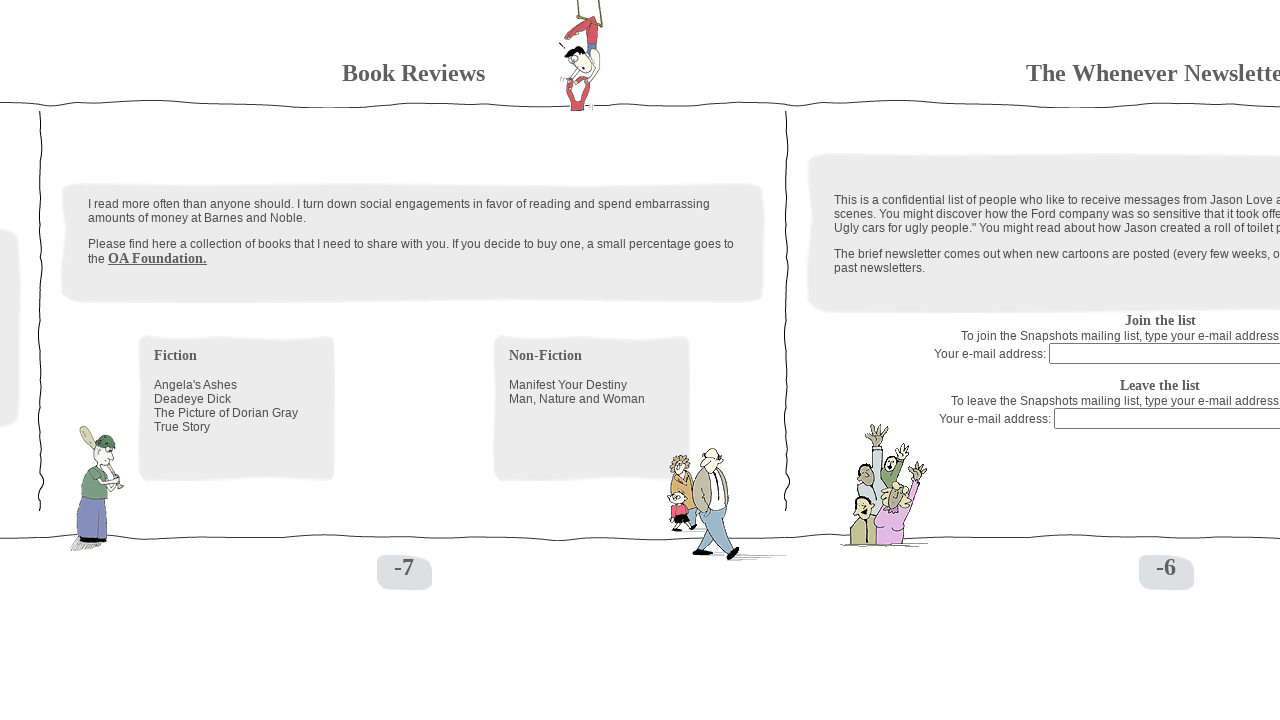

Waited 2 seconds to observe left scroll
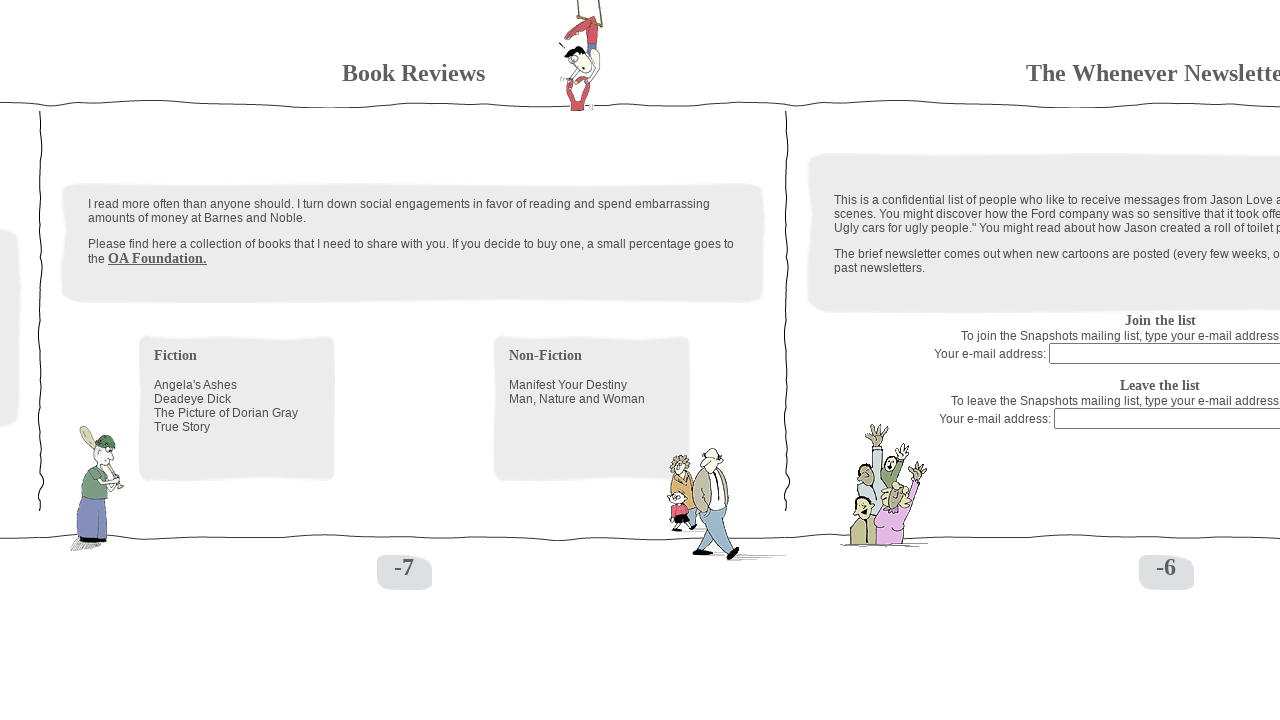

Scrolled right by 5000 pixels using JavaScript
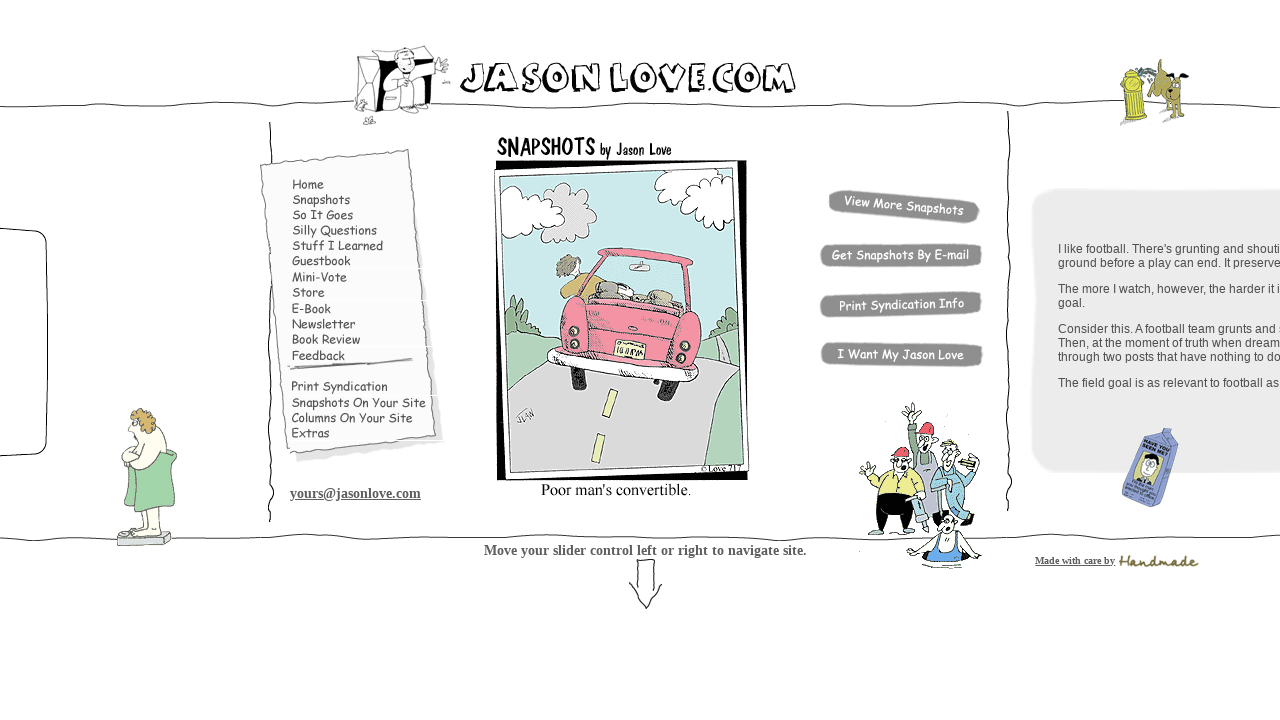

Waited 2 seconds to observe right scroll
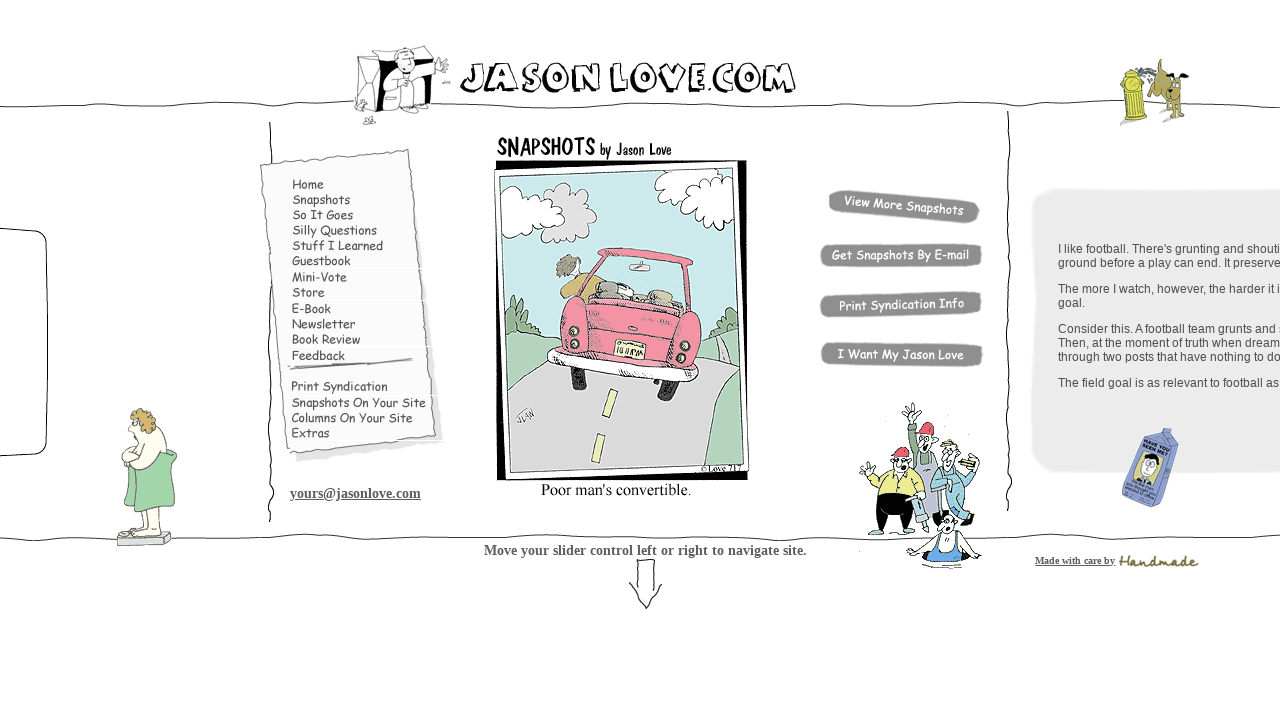

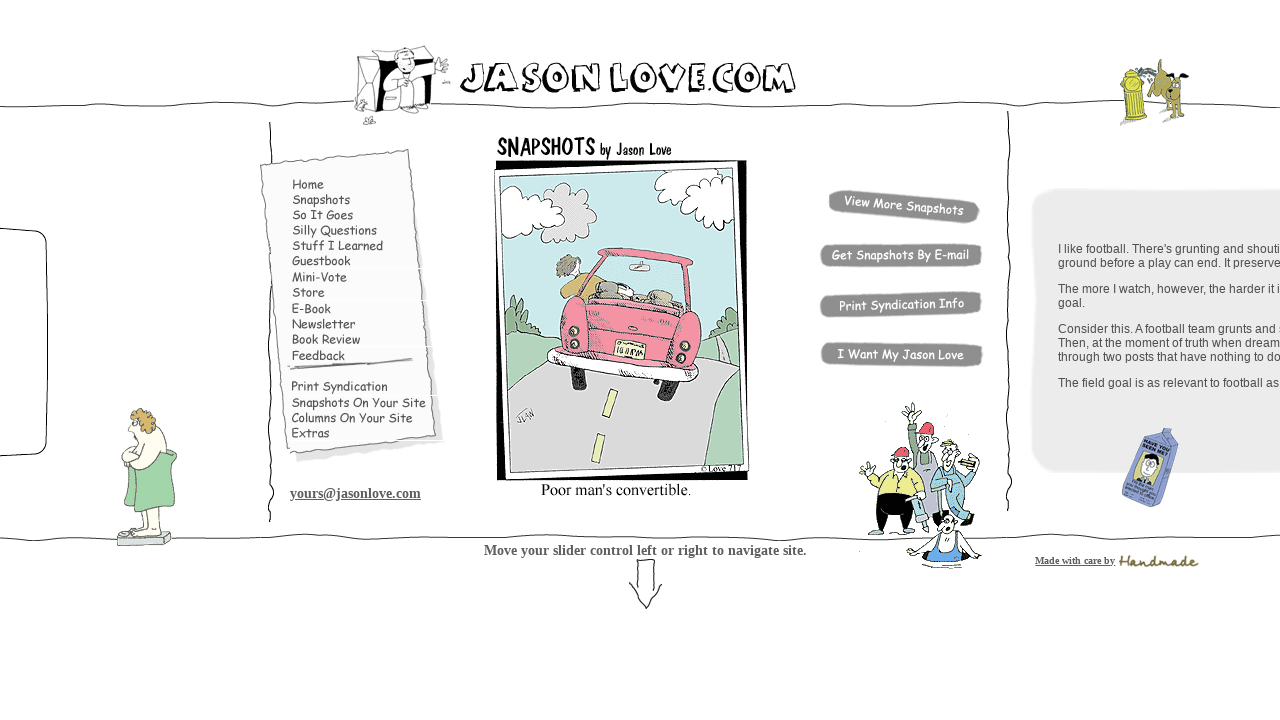